Tests the Add/Remove Elements functionality by clicking the Add Element button, verifying the Delete button appears, clicking Delete, and verifying the page heading is still visible

Starting URL: https://the-internet.herokuapp.com/add_remove_elements/

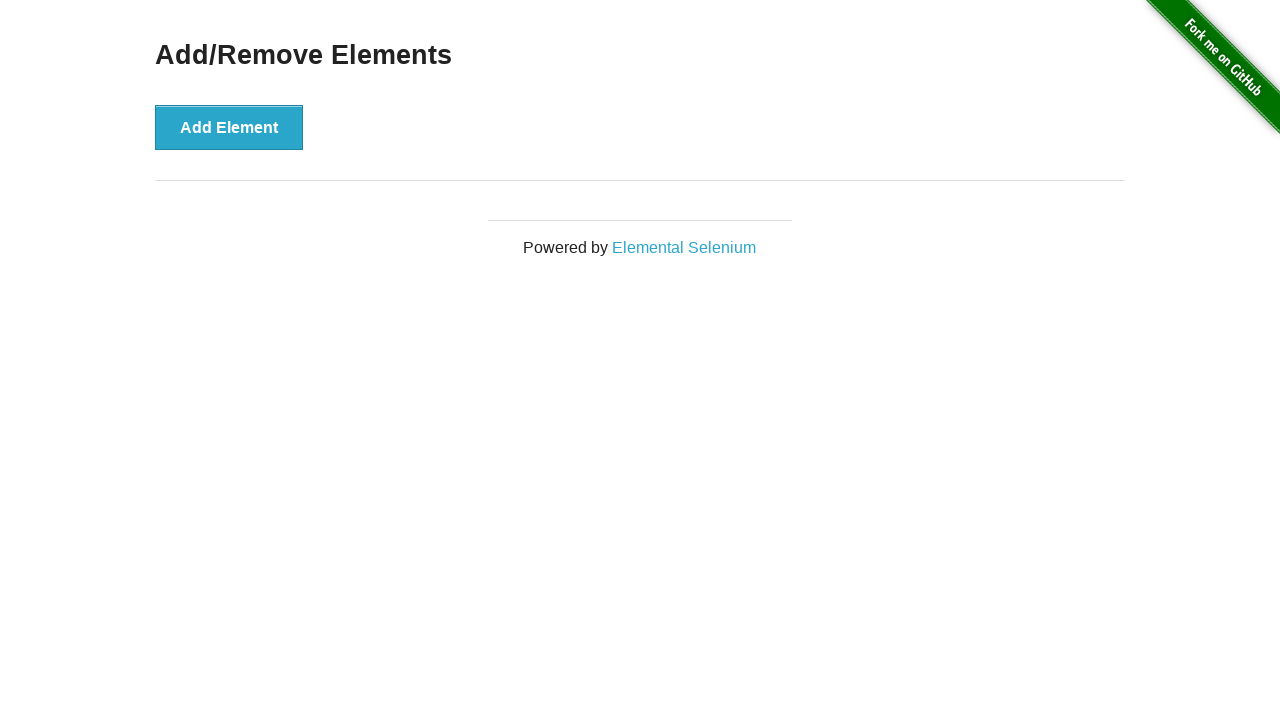

Clicked the Add Element button at (229, 127) on xpath=//button[@onclick='addElement()']
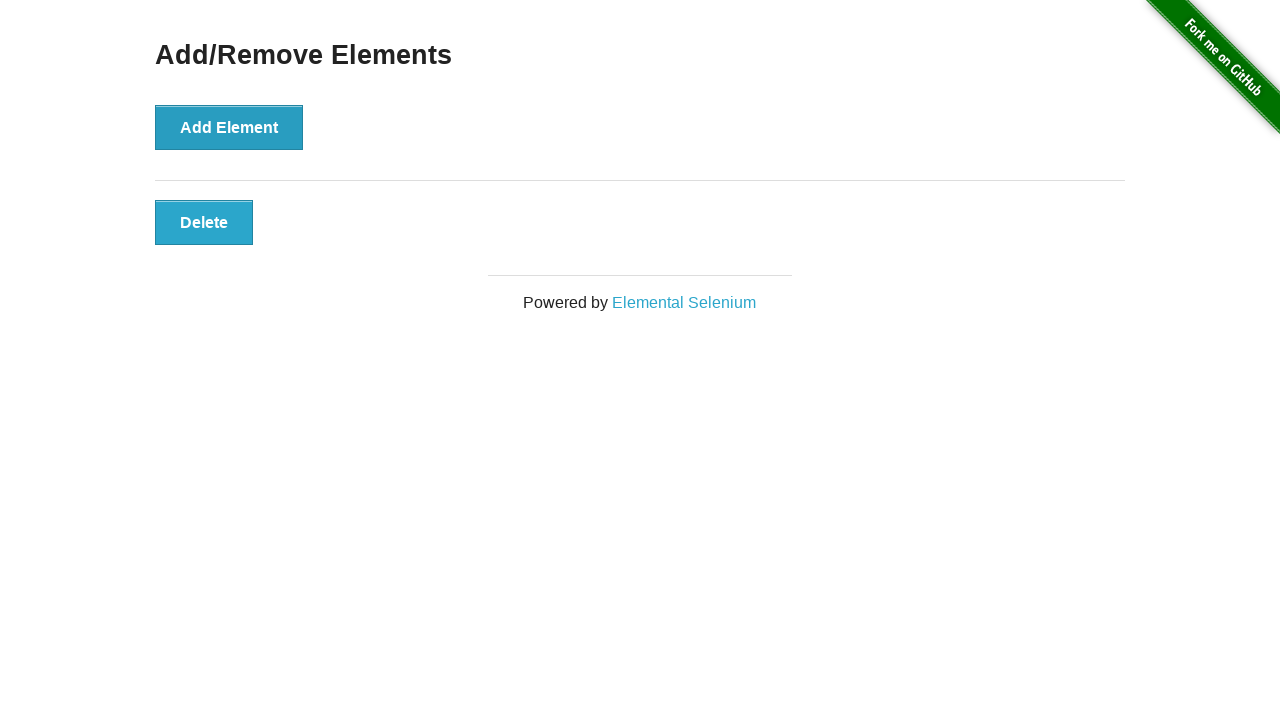

Delete button appeared and is visible
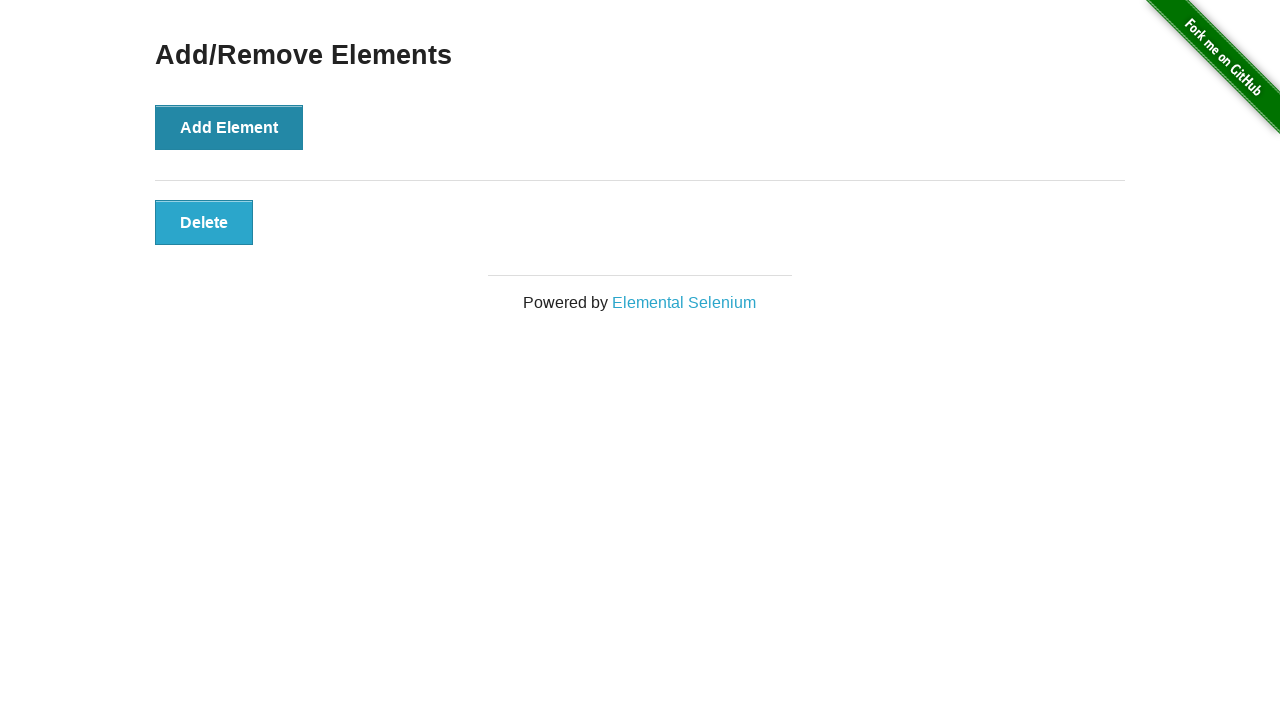

Clicked the Delete button at (204, 222) on xpath=//button[@onclick='deleteElement()']
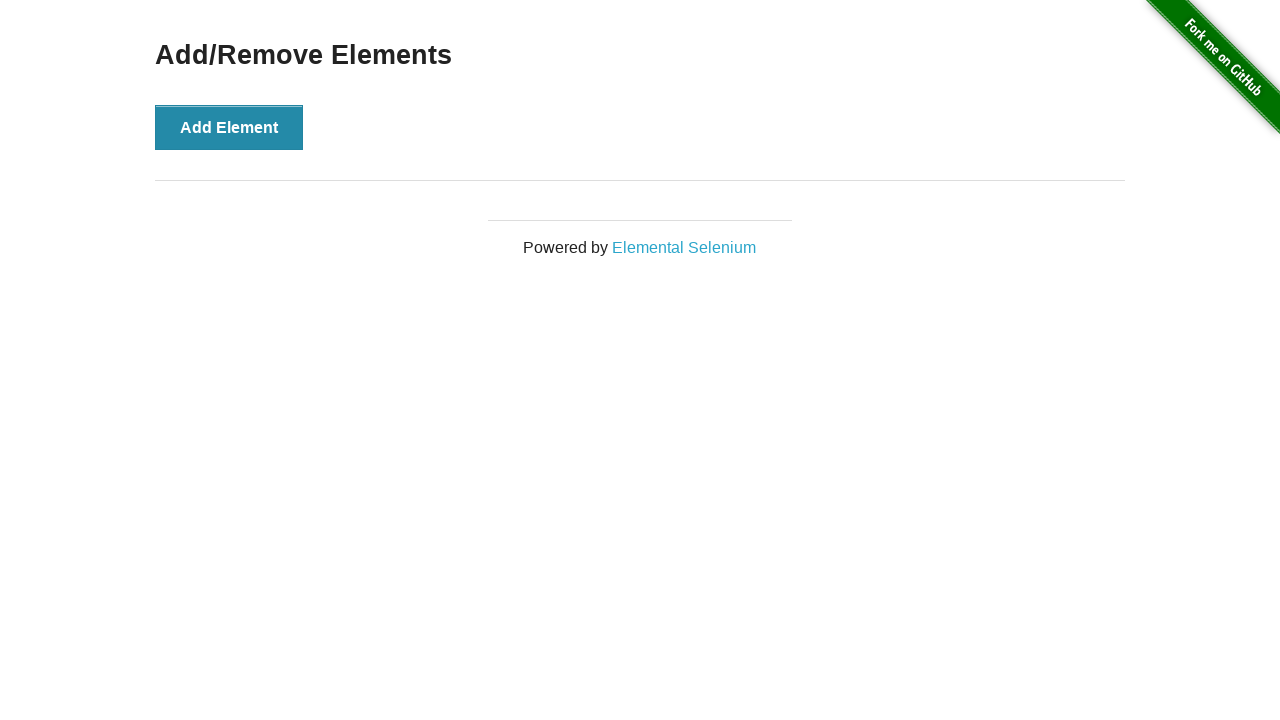

Verified the 'Add/Remove Elements' heading is still visible
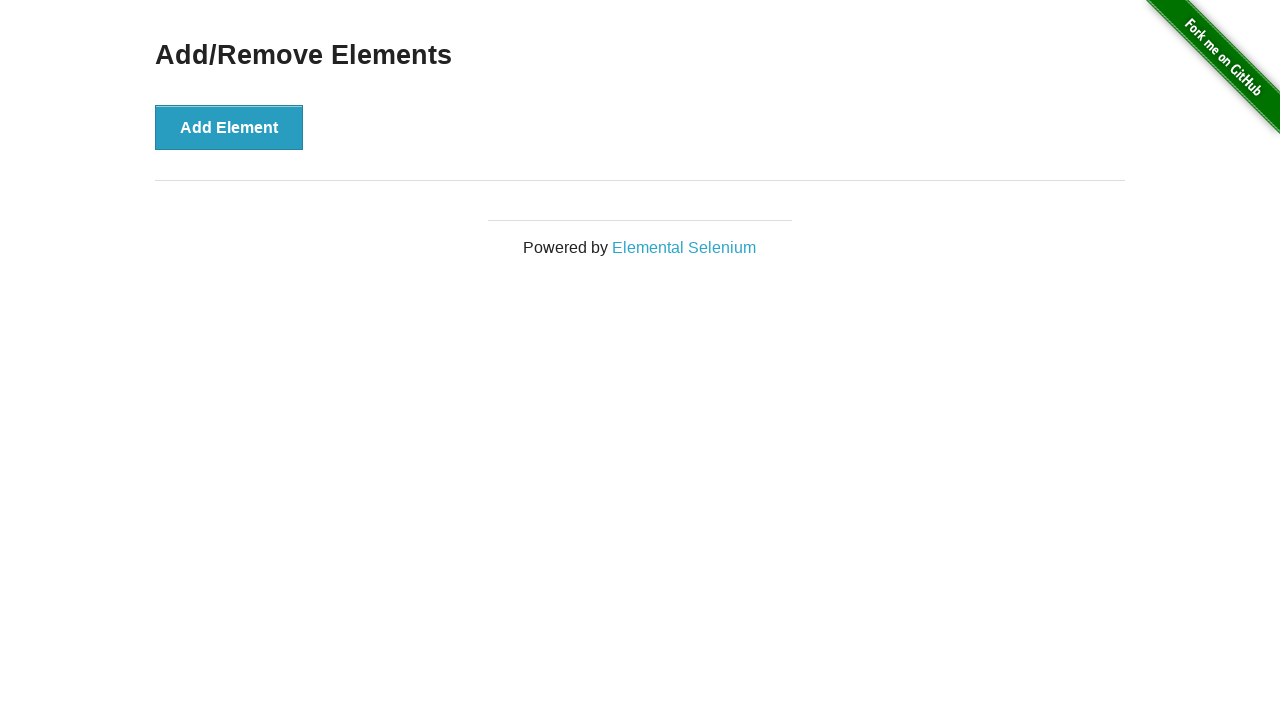

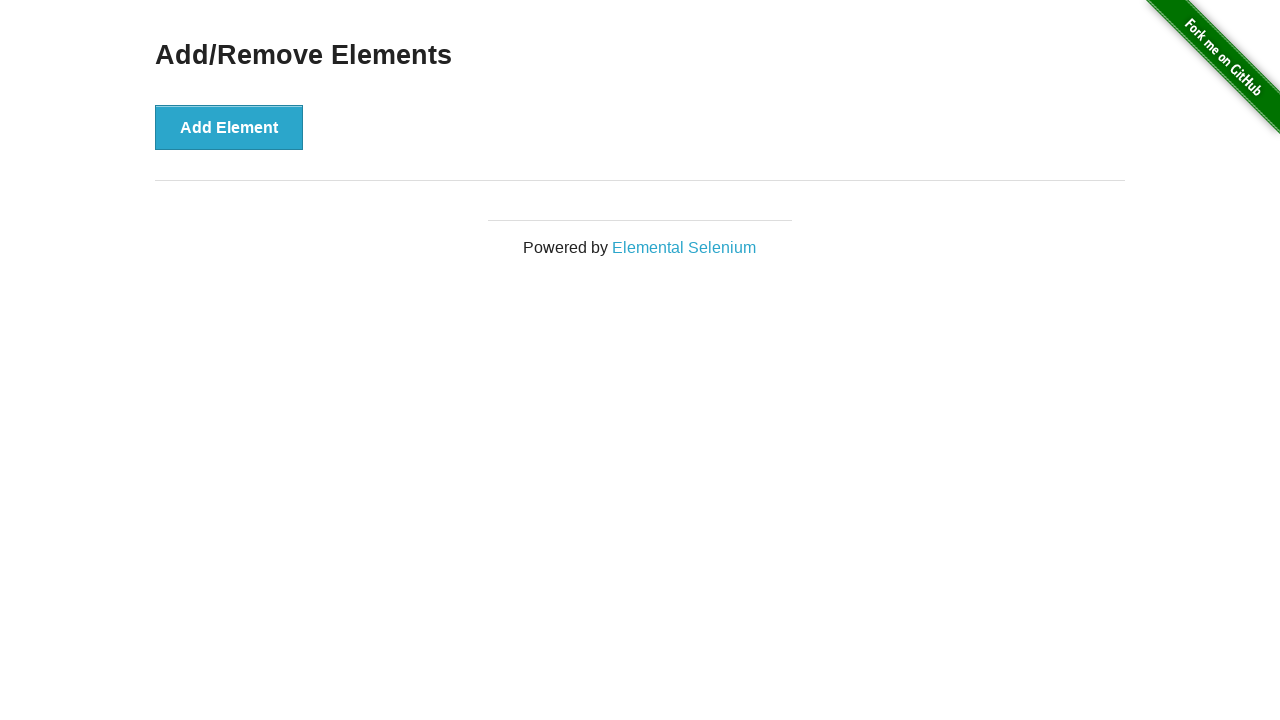